Tests dynamic element loading by clicking a start button and waiting for a welcome message to appear

Starting URL: http://syntaxprojects.com/dynamic-elements-loading.php

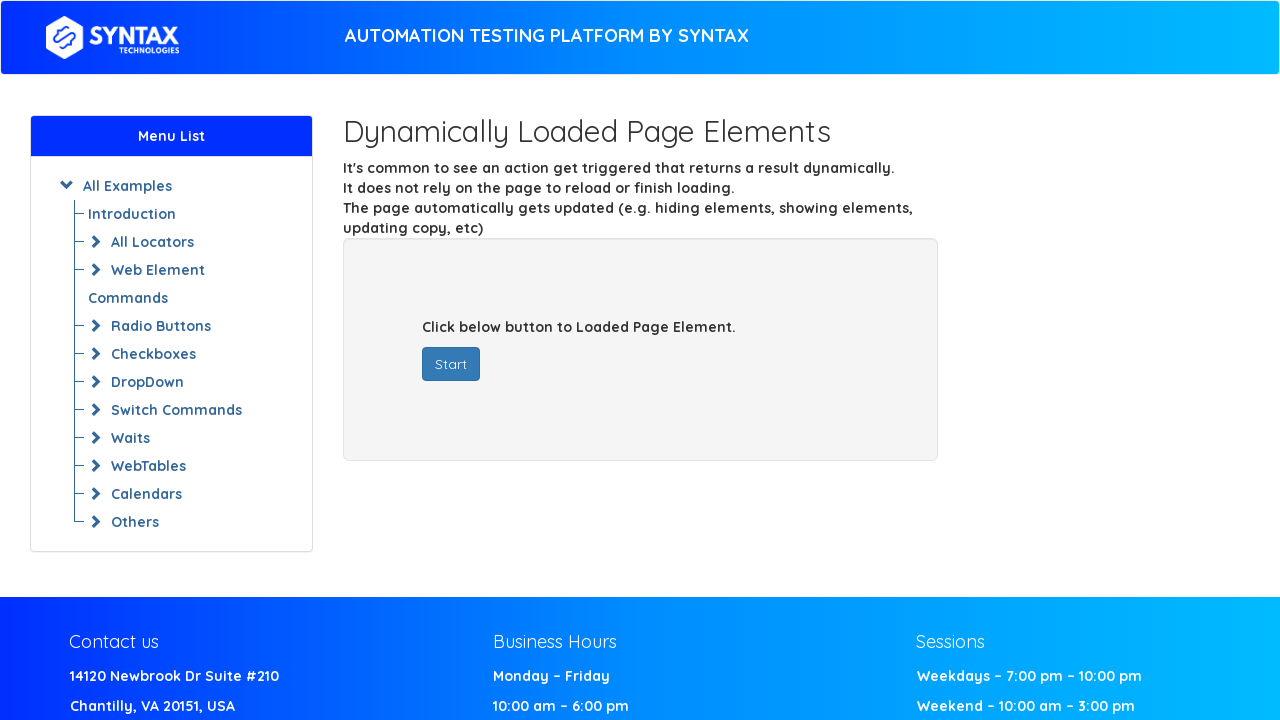

Navigated to dynamic elements loading page
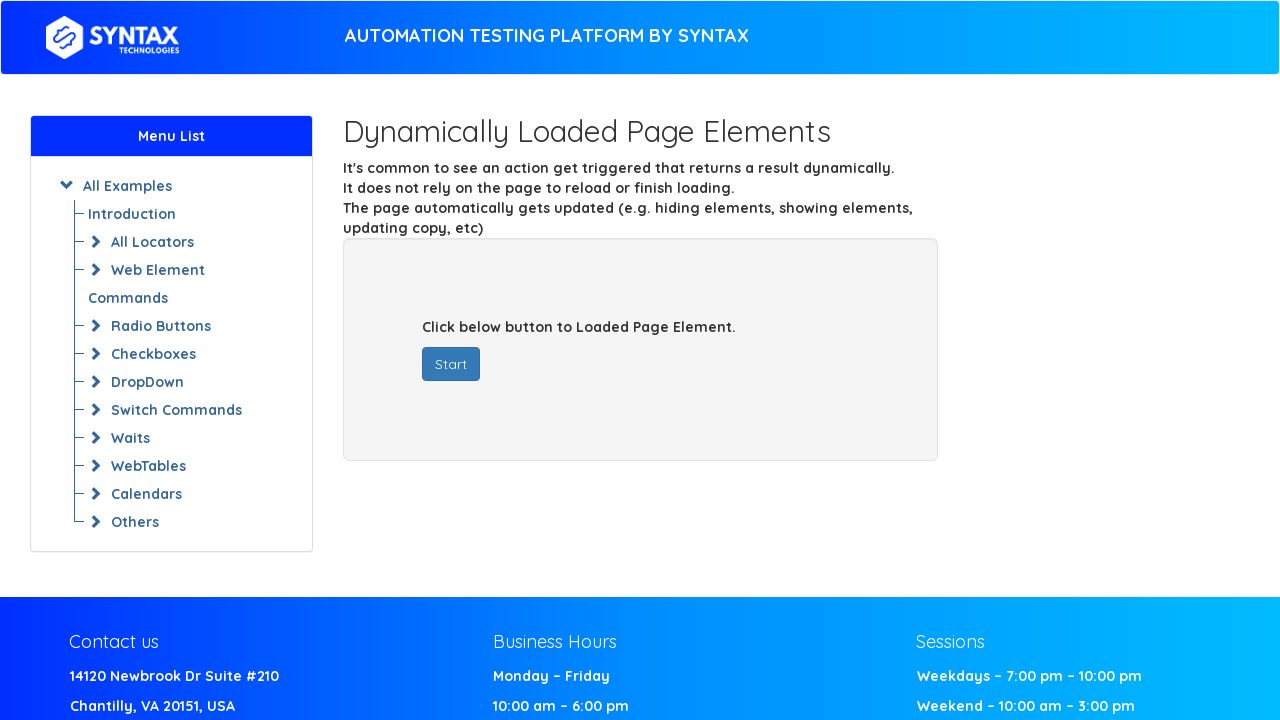

Clicked start button to trigger dynamic content loading at (451, 364) on #startButton
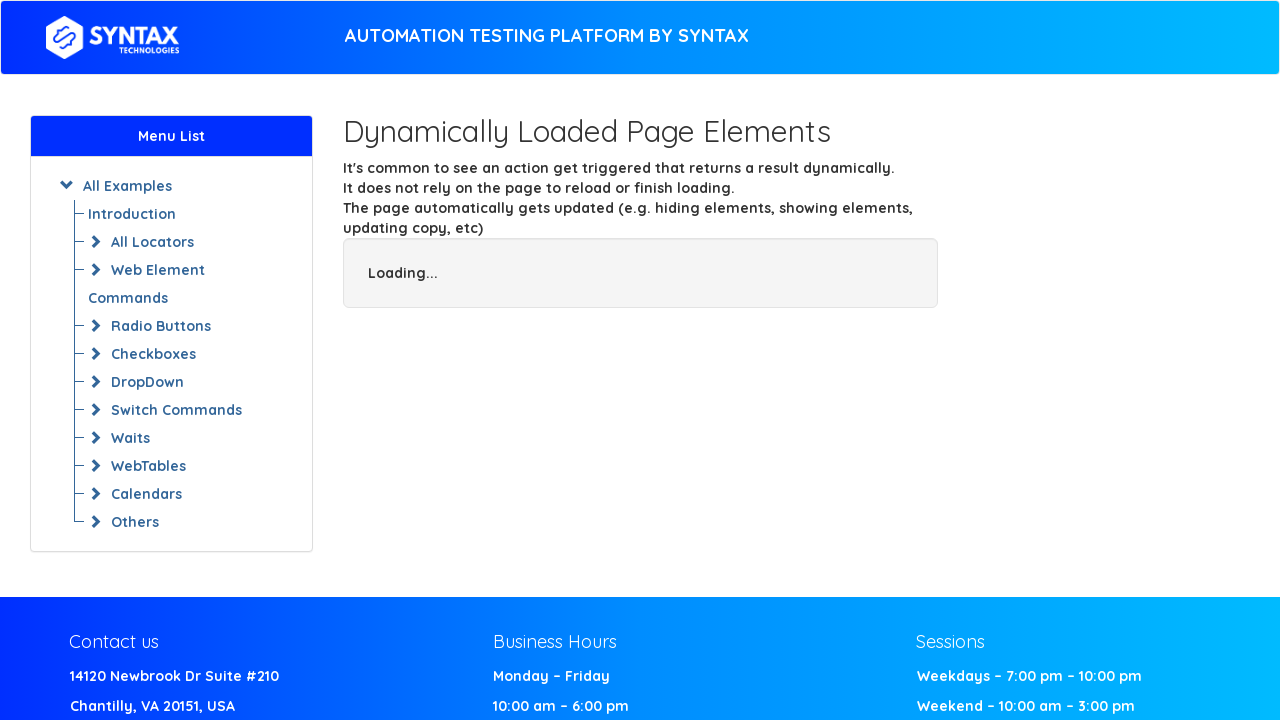

Welcome message appeared after dynamic loading
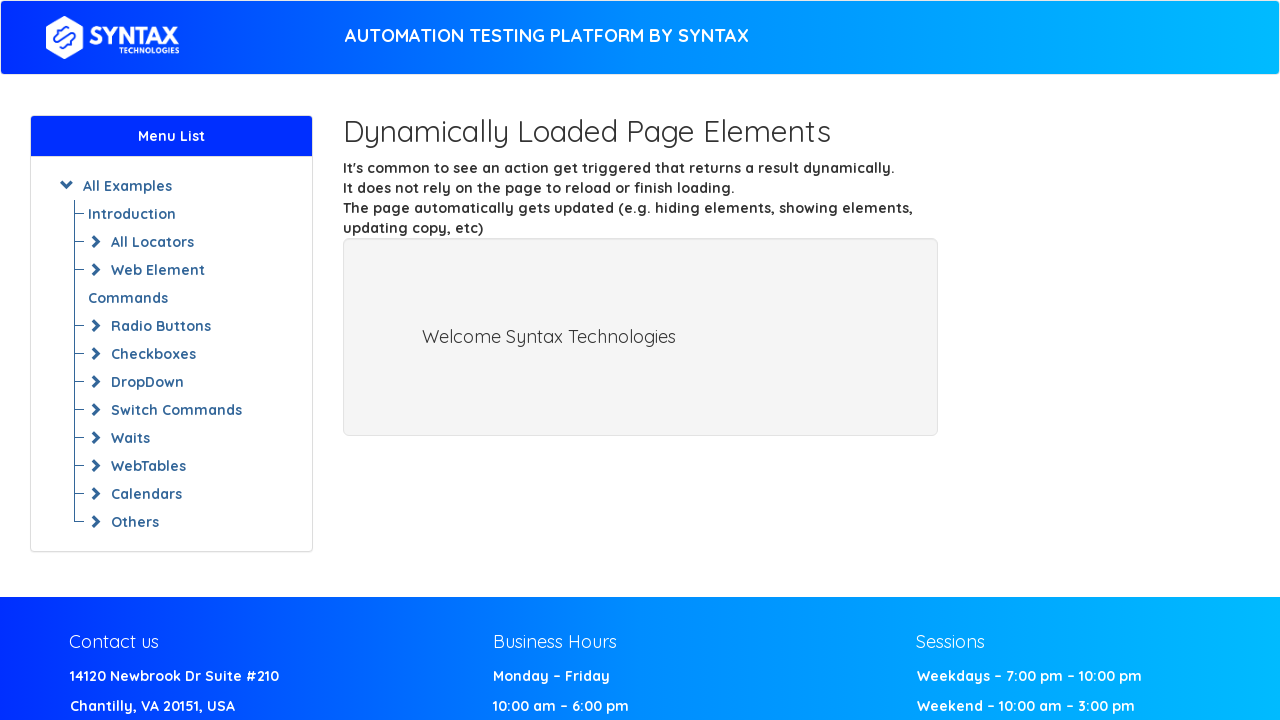

Located welcome message element
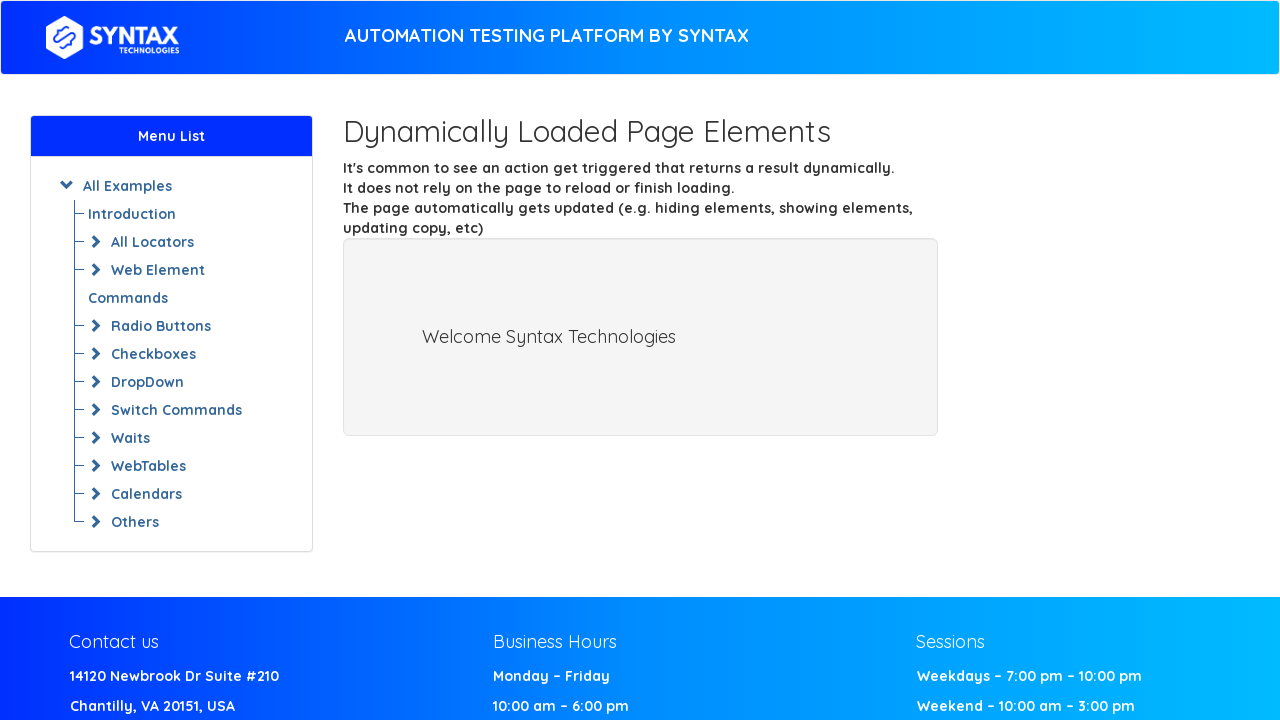

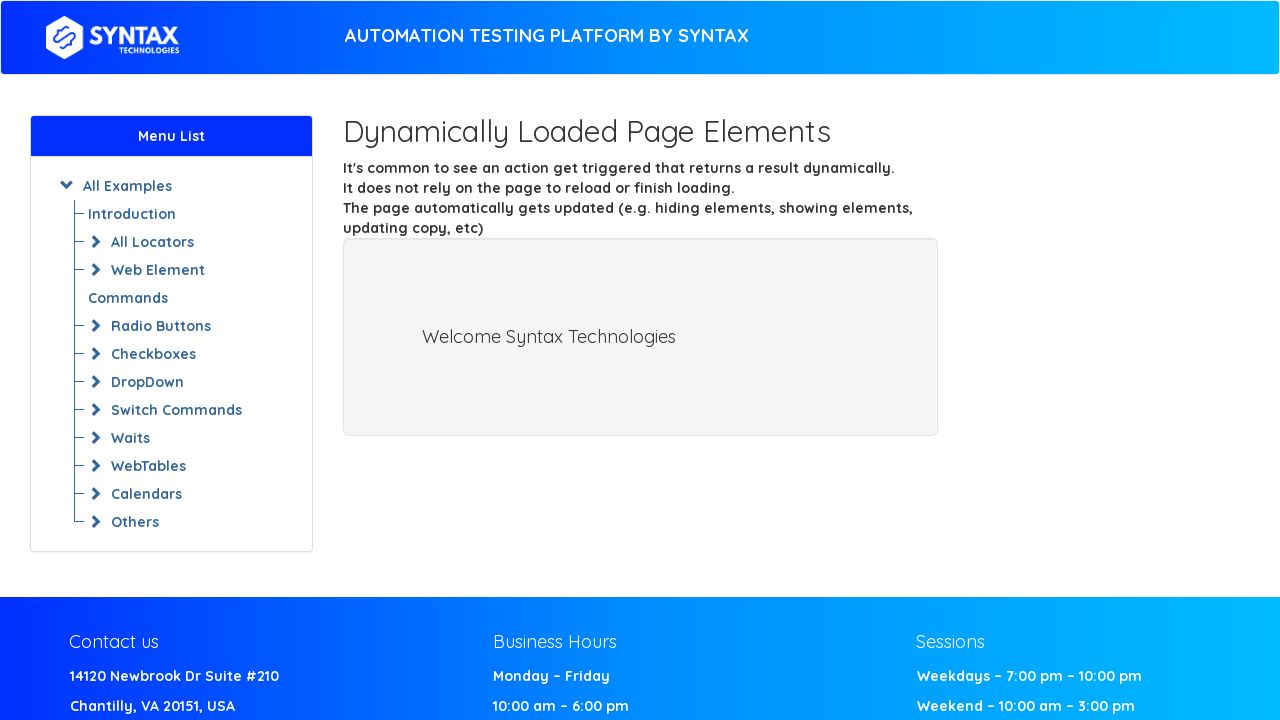